Tests that the counter displays the current number of todo items.

Starting URL: https://demo.playwright.dev/todomvc

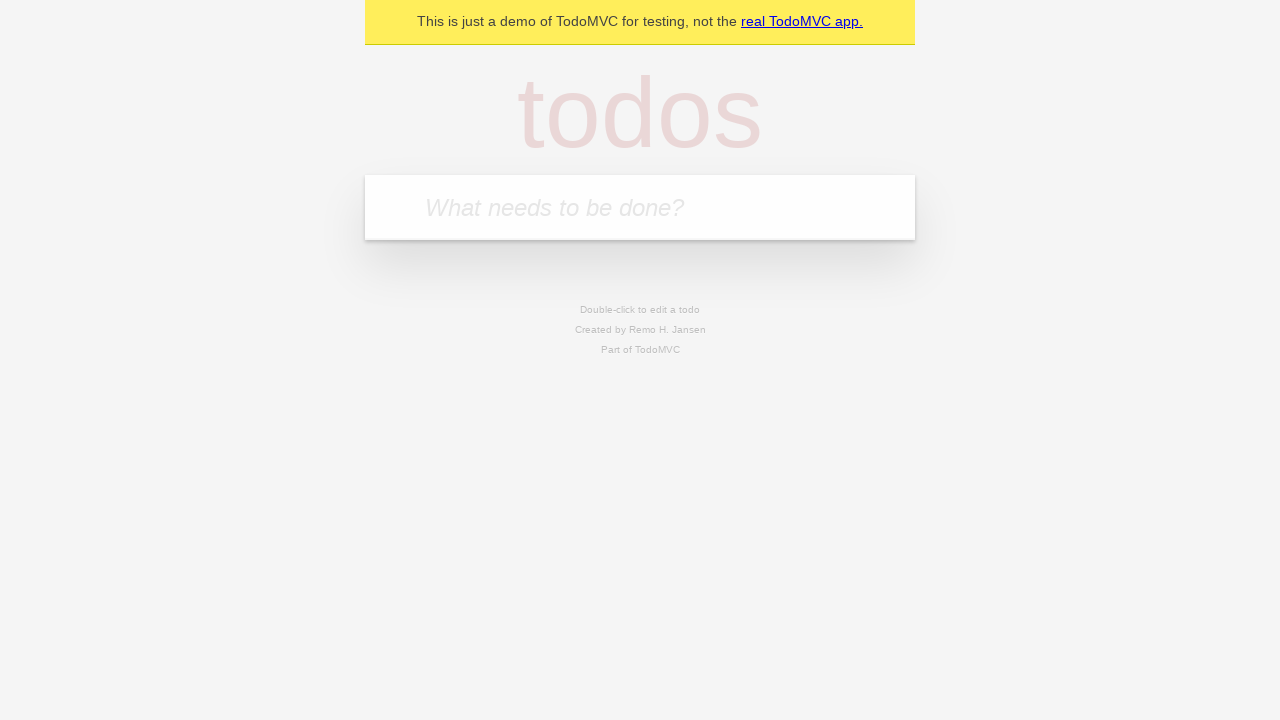

Filled todo input with 'buy some cheese' on internal:attr=[placeholder="What needs to be done?"i]
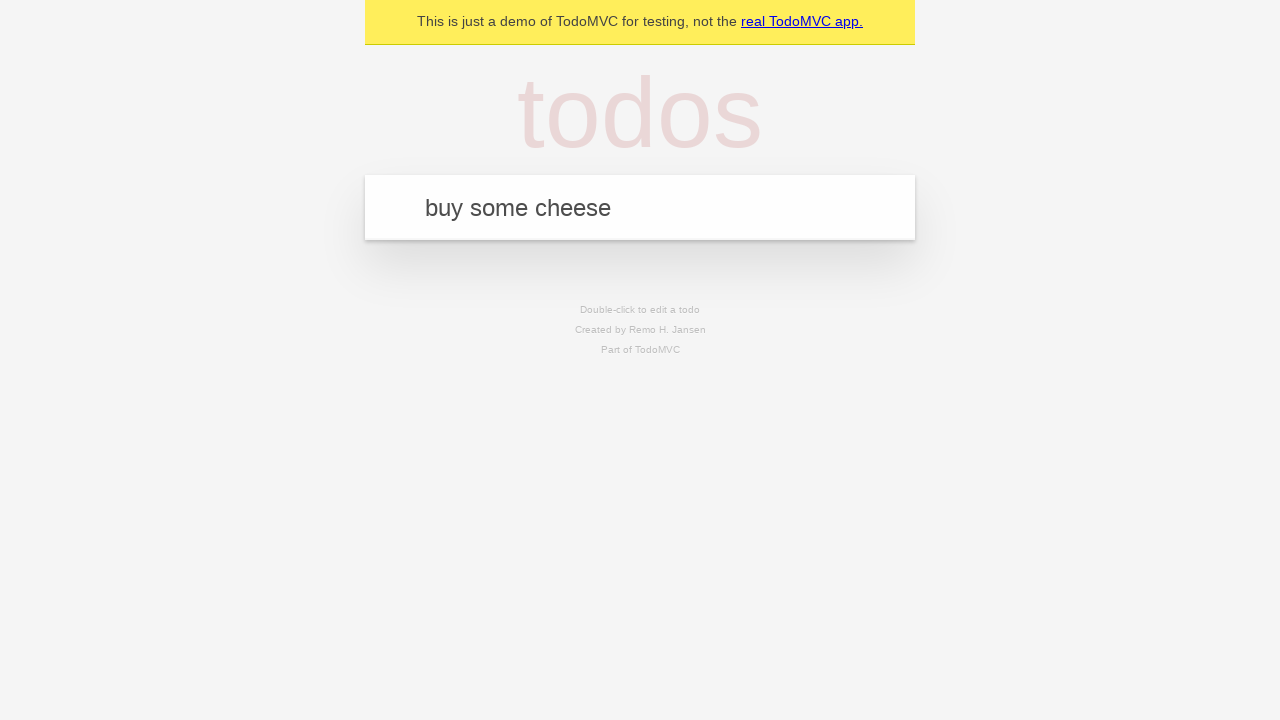

Pressed Enter to add first todo item on internal:attr=[placeholder="What needs to be done?"i]
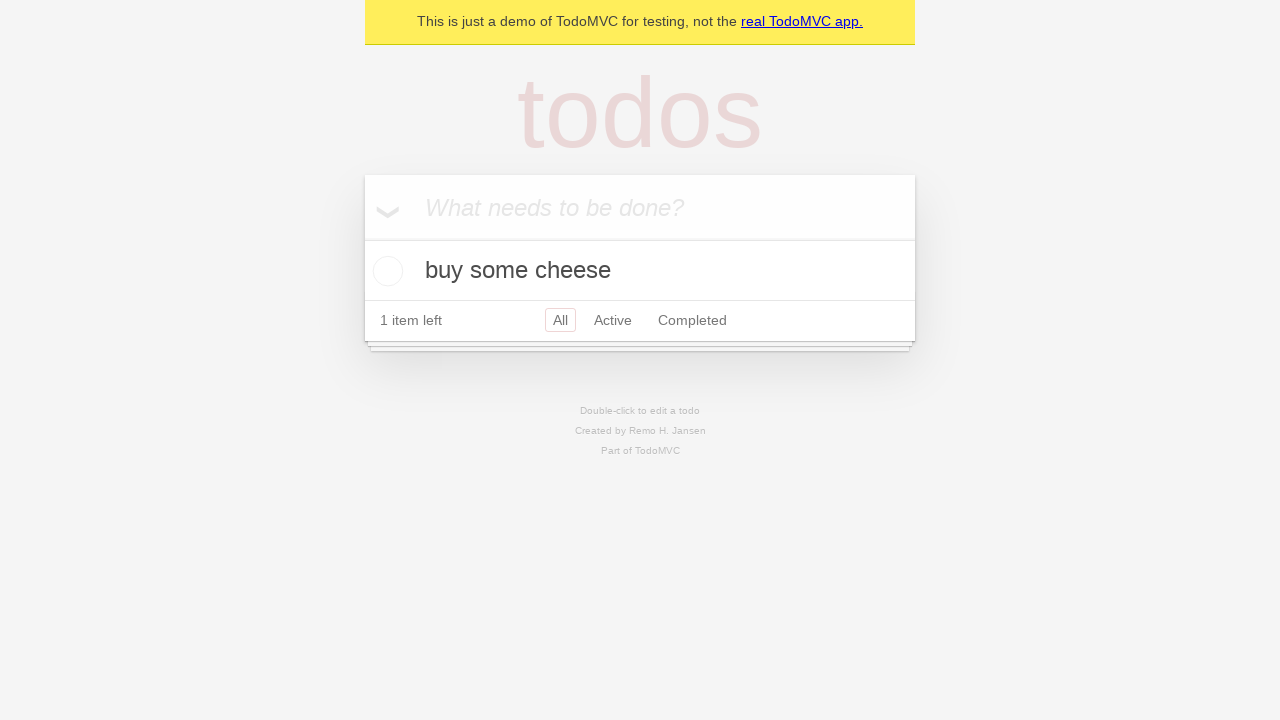

Todo counter loaded after adding first item
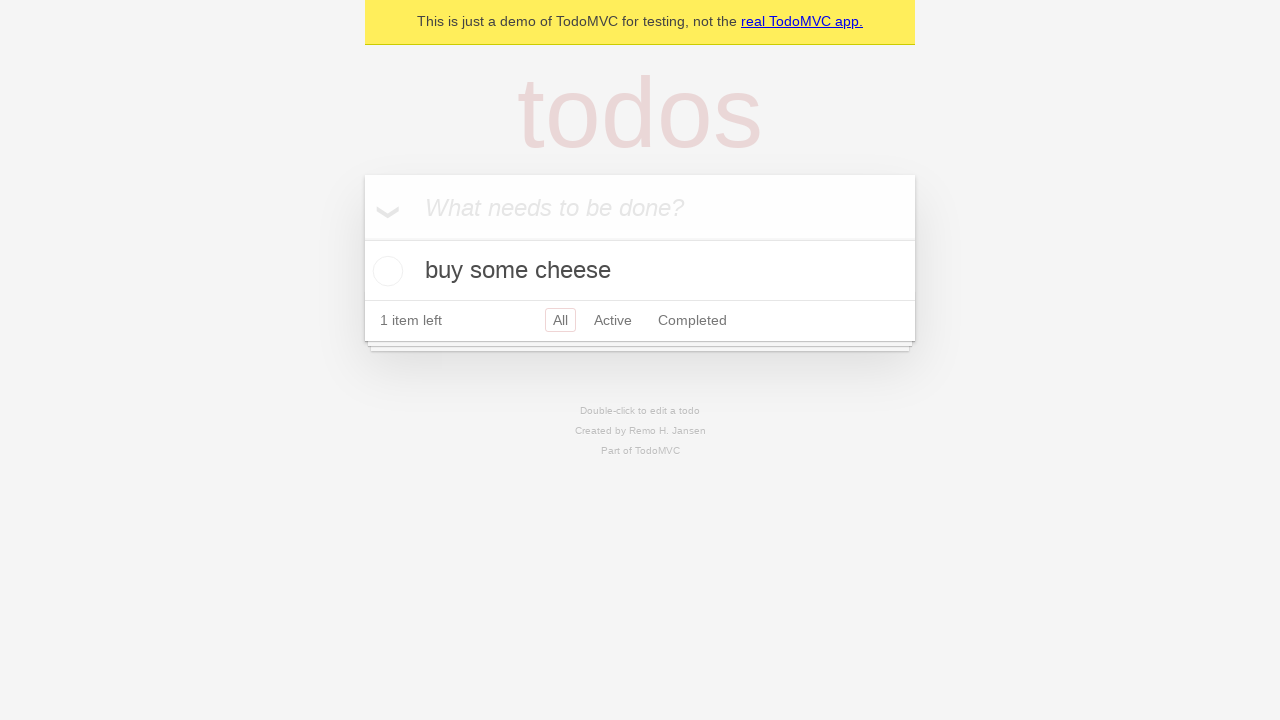

Filled todo input with 'feed the cat' on internal:attr=[placeholder="What needs to be done?"i]
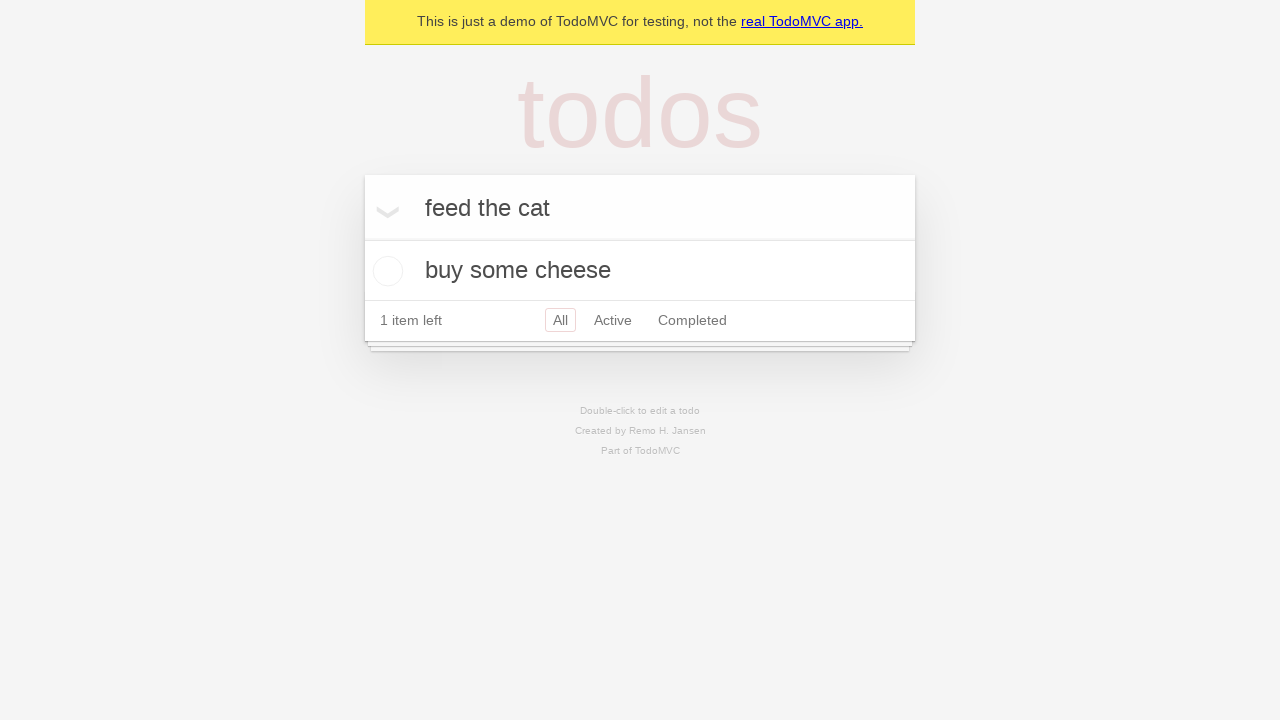

Pressed Enter to add second todo item on internal:attr=[placeholder="What needs to be done?"i]
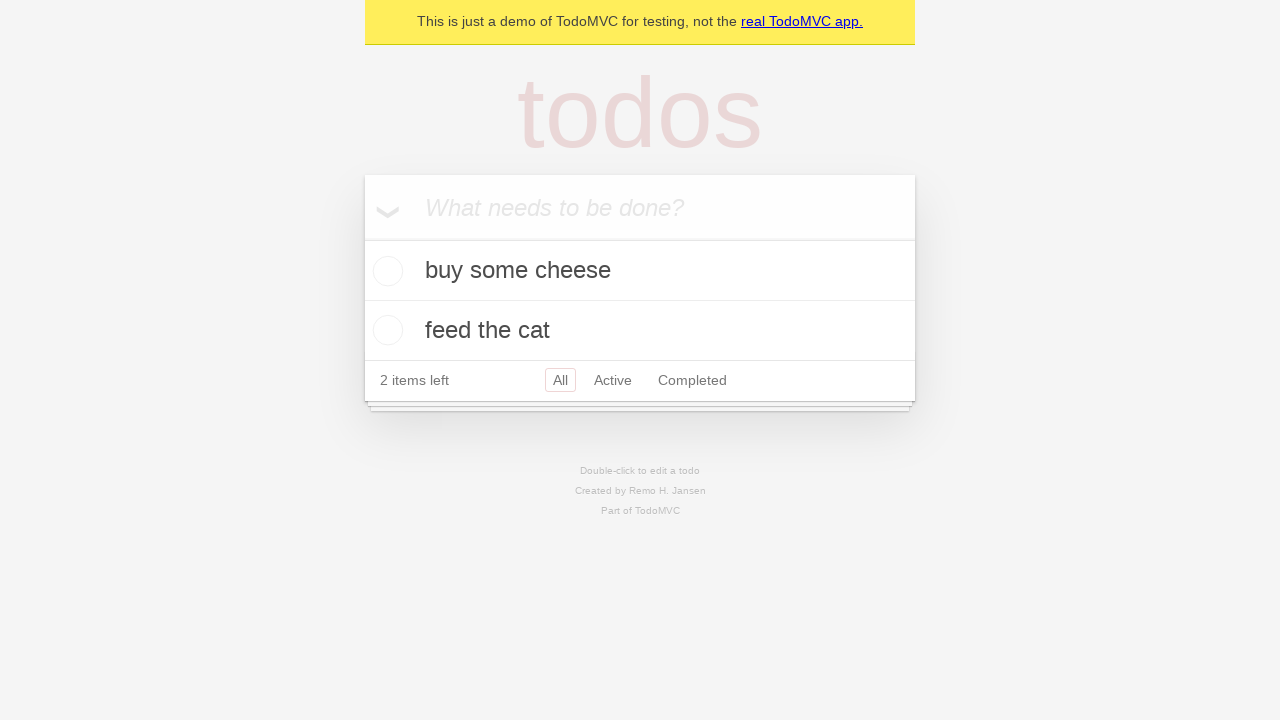

Todo counter loaded after adding second item, verifying count displays 2
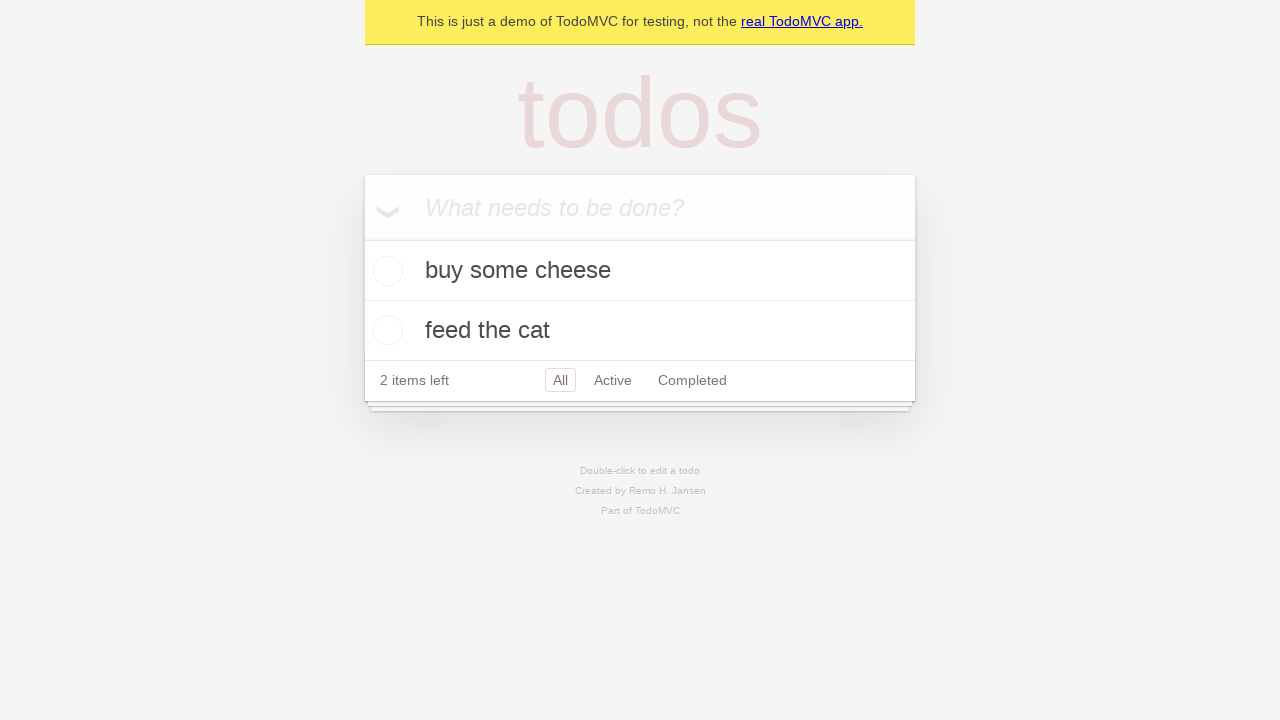

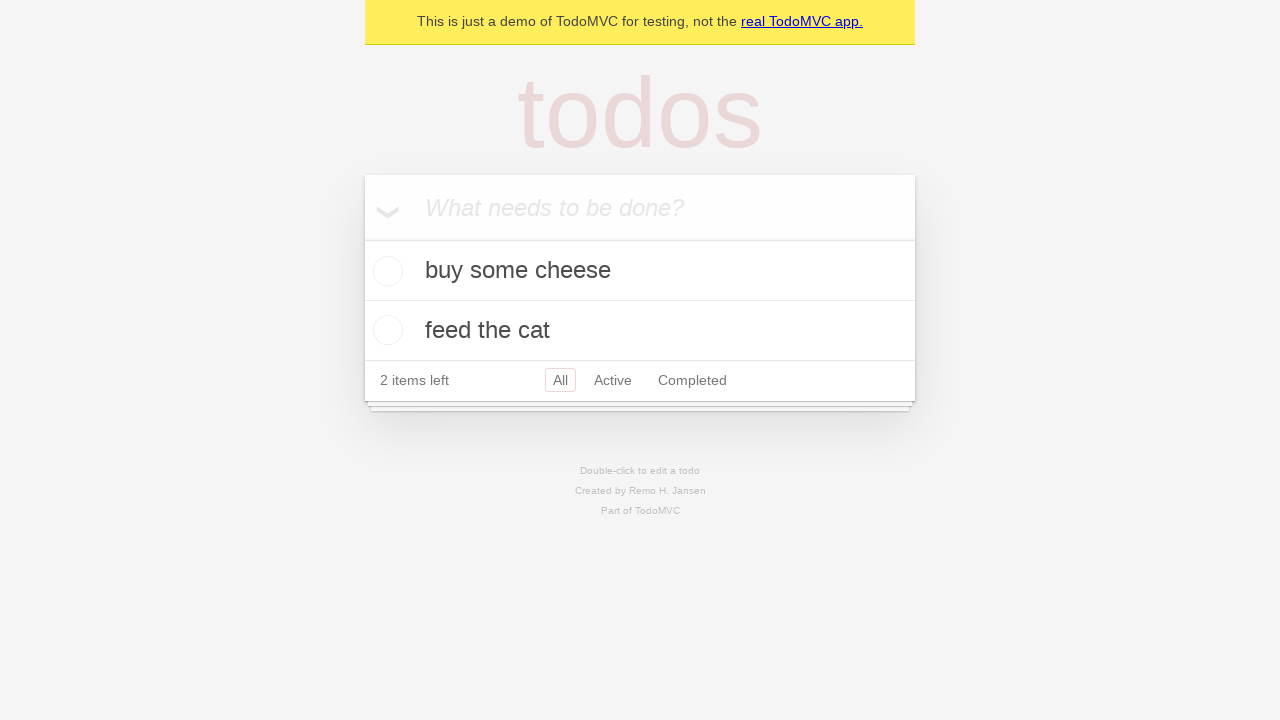